Tests table search case insensitivity by searching for "edinburgh" in lowercase and verifying 4 results are returned

Starting URL: https://www.lambdatest.com/selenium-playground/table-sort-search-demo

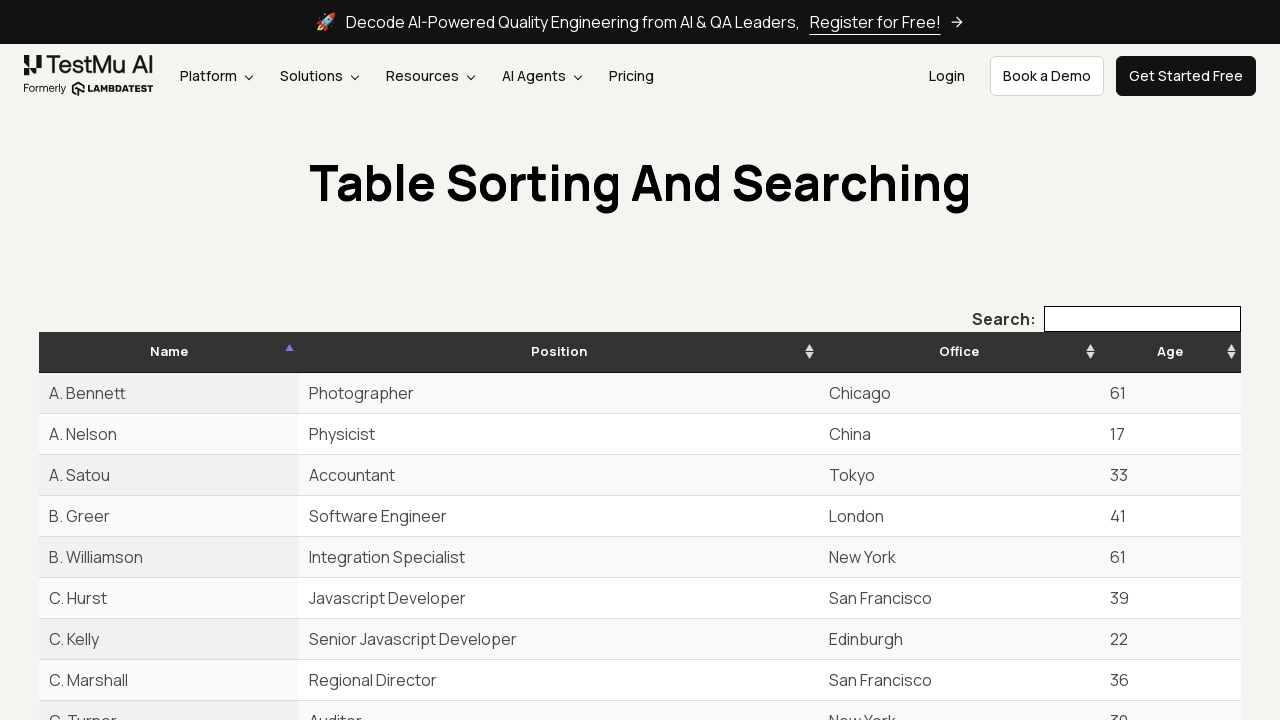

Filled search field with lowercase 'edinburgh' to test case insensitivity on input[type="search"][aria-controls="example"]
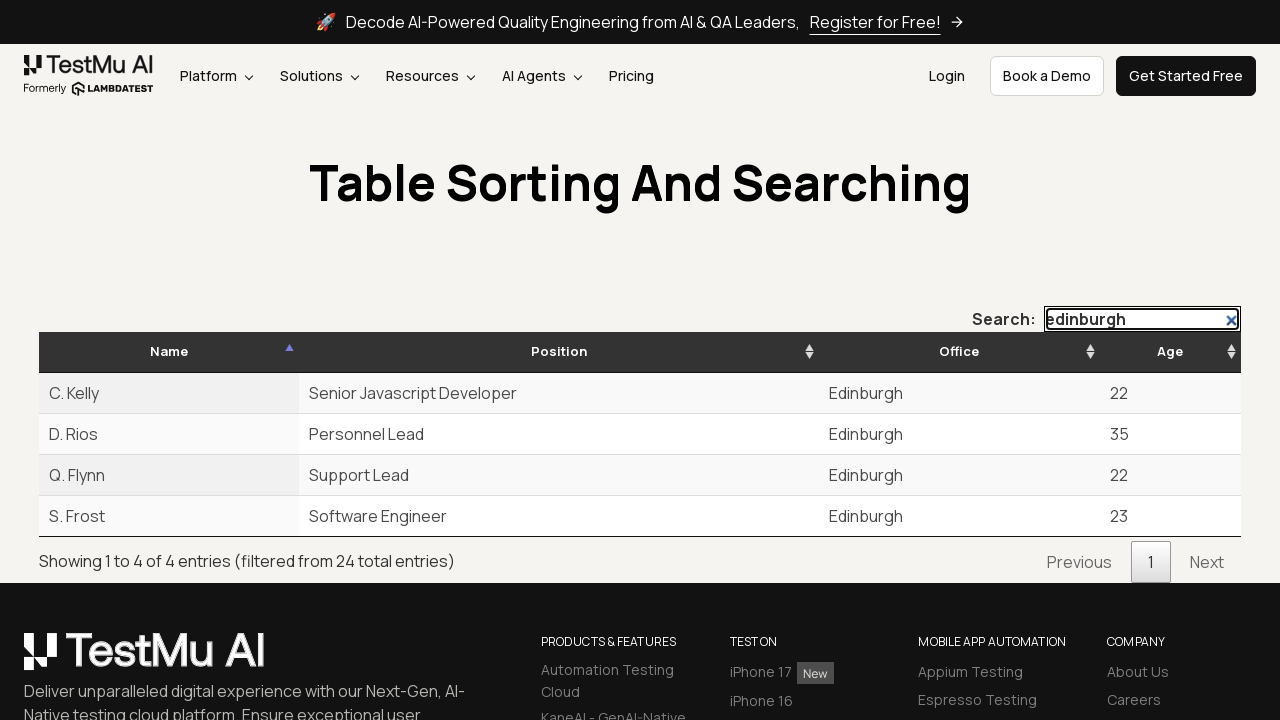

Waited for table rows to be visible after search
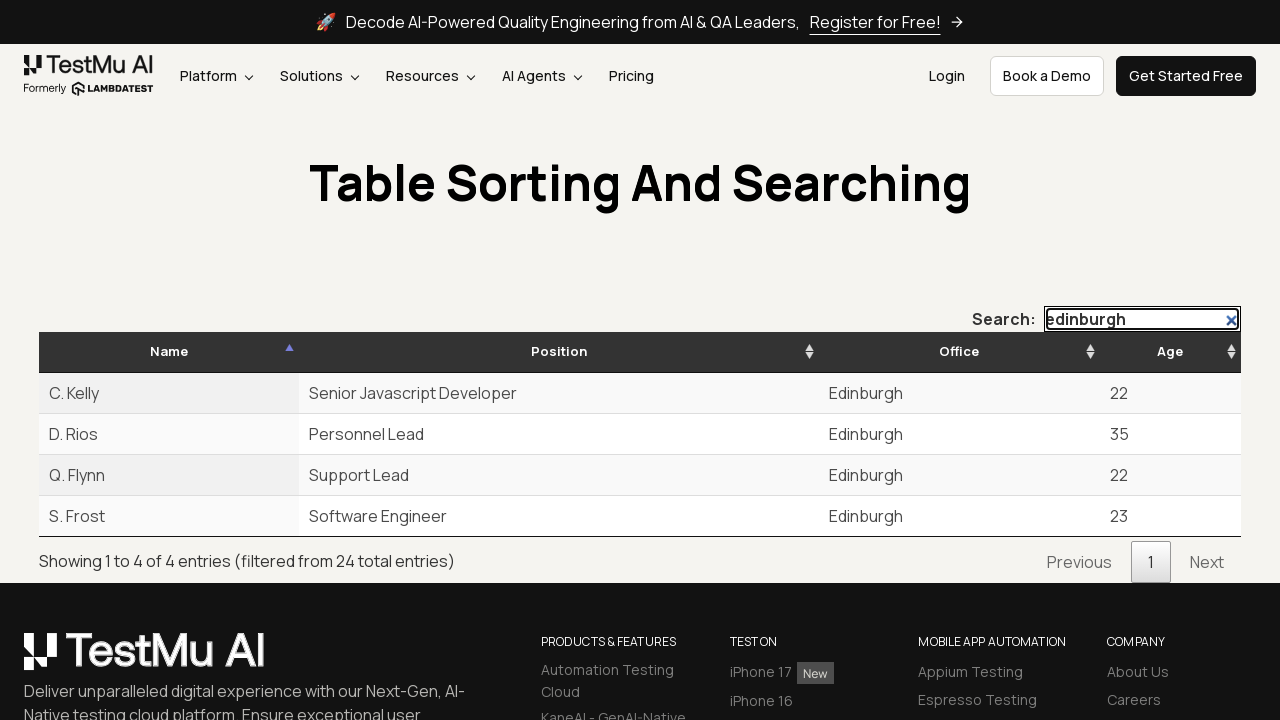

Located all visible table rows
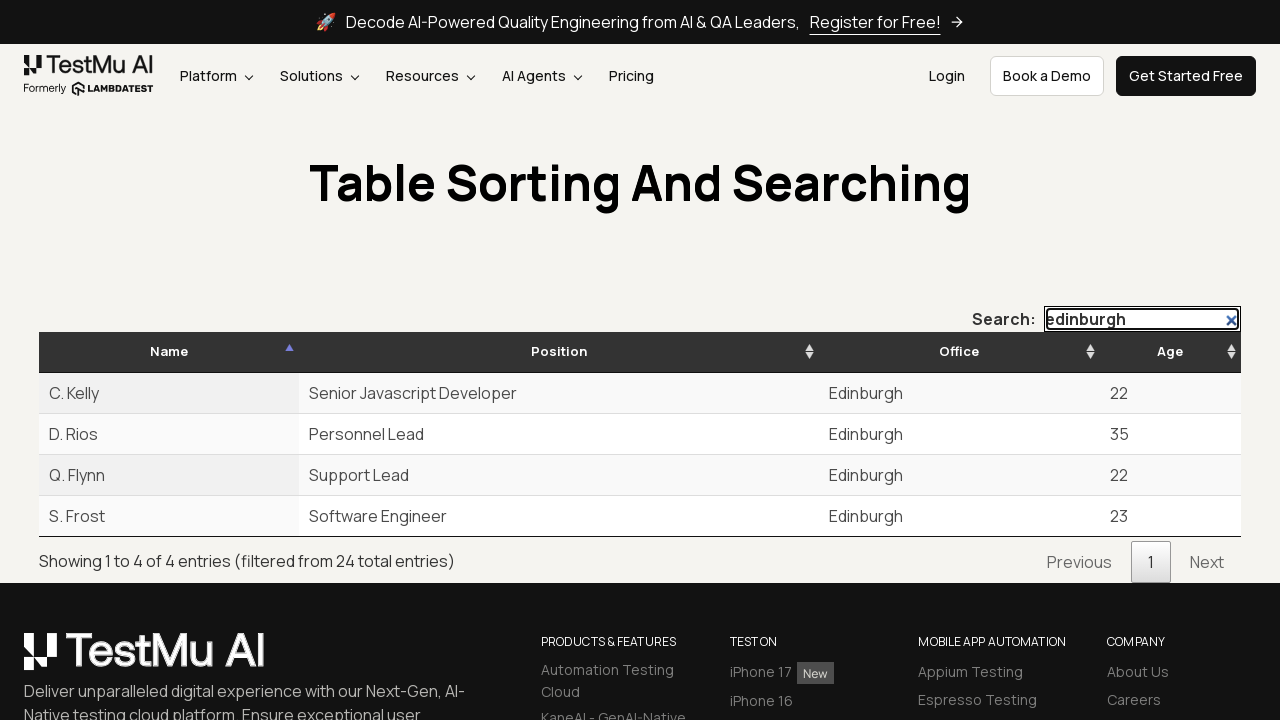

Verified that 4 results are returned for lowercase 'edinburgh' search
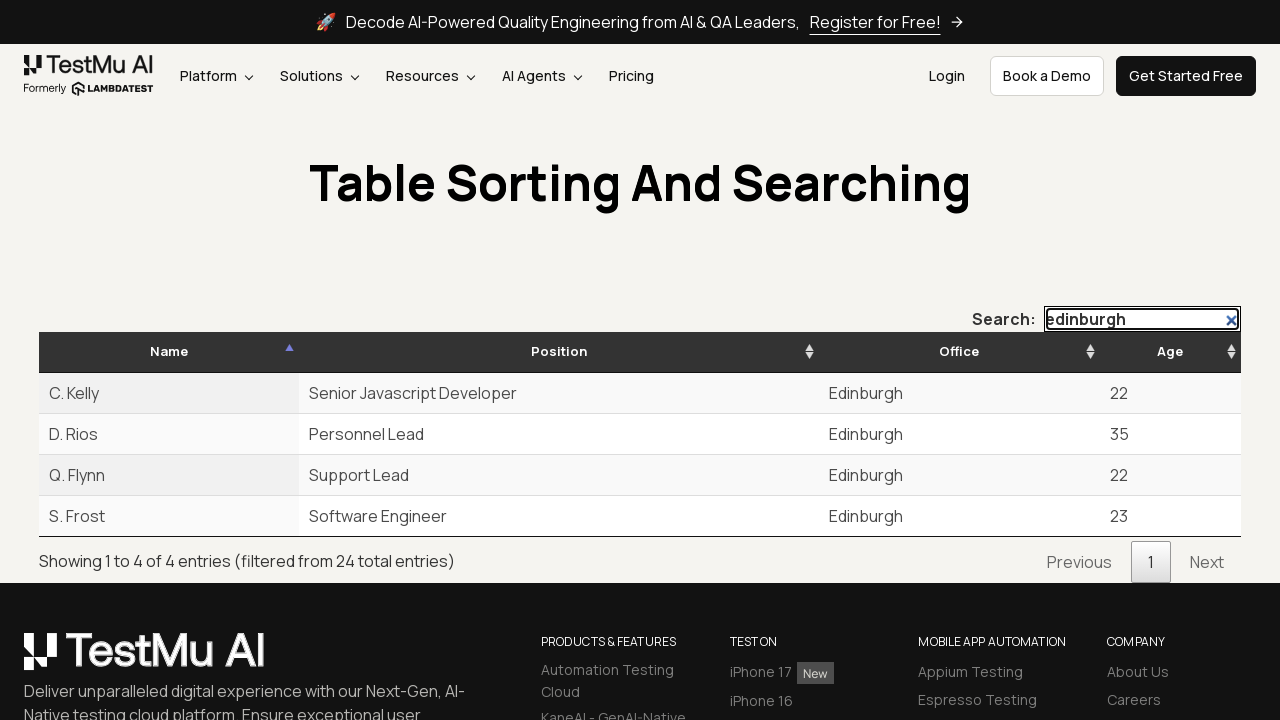

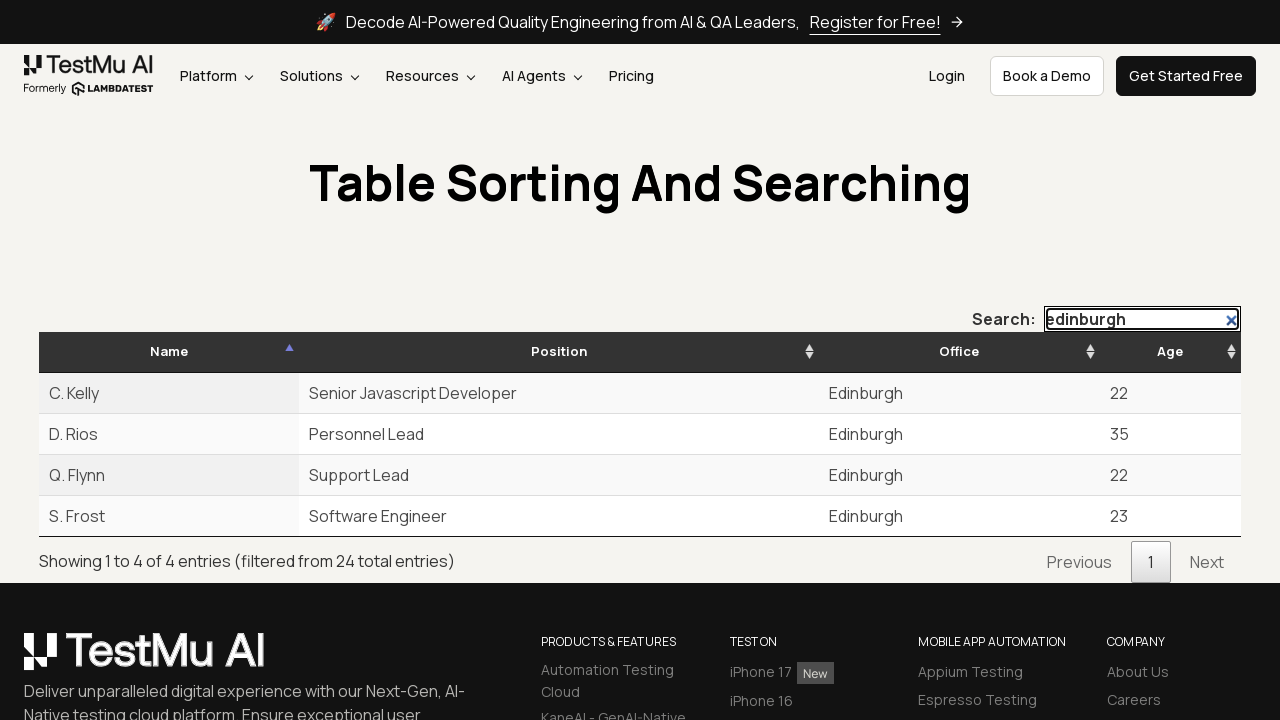